Tests bootstrap progress bar dialog by clicking one of the "Show dialog" buttons and waiting for the modal to close.

Starting URL: https://www.lambdatest.com/selenium-playground/bootstrap-progress-bar-dialog-demo

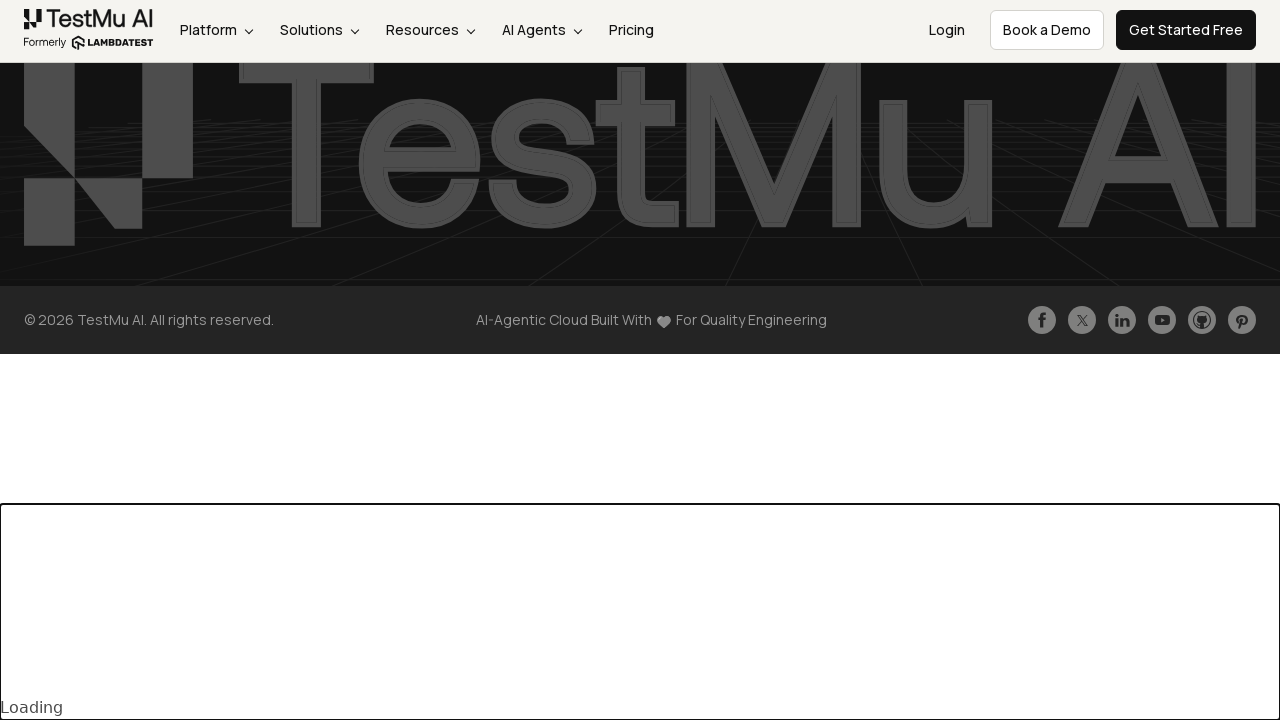

Located all 'Show dialog' buttons on the page
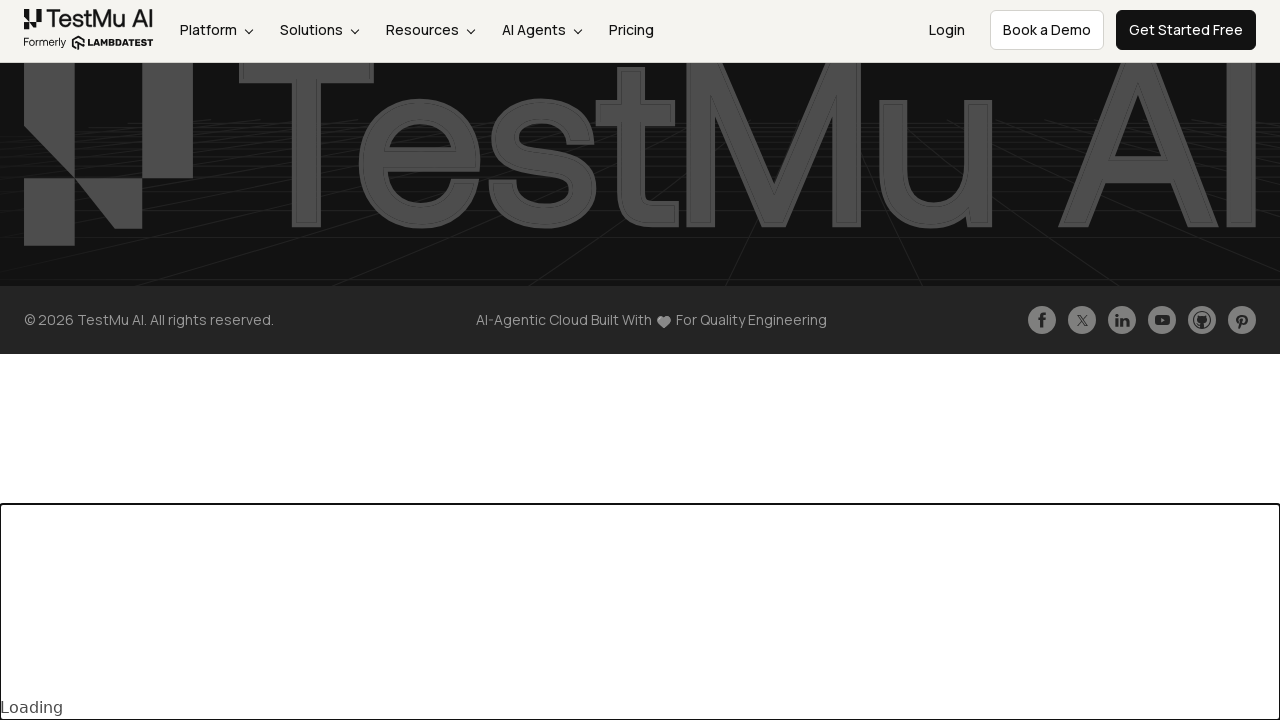

Found 3 'Show dialog' buttons
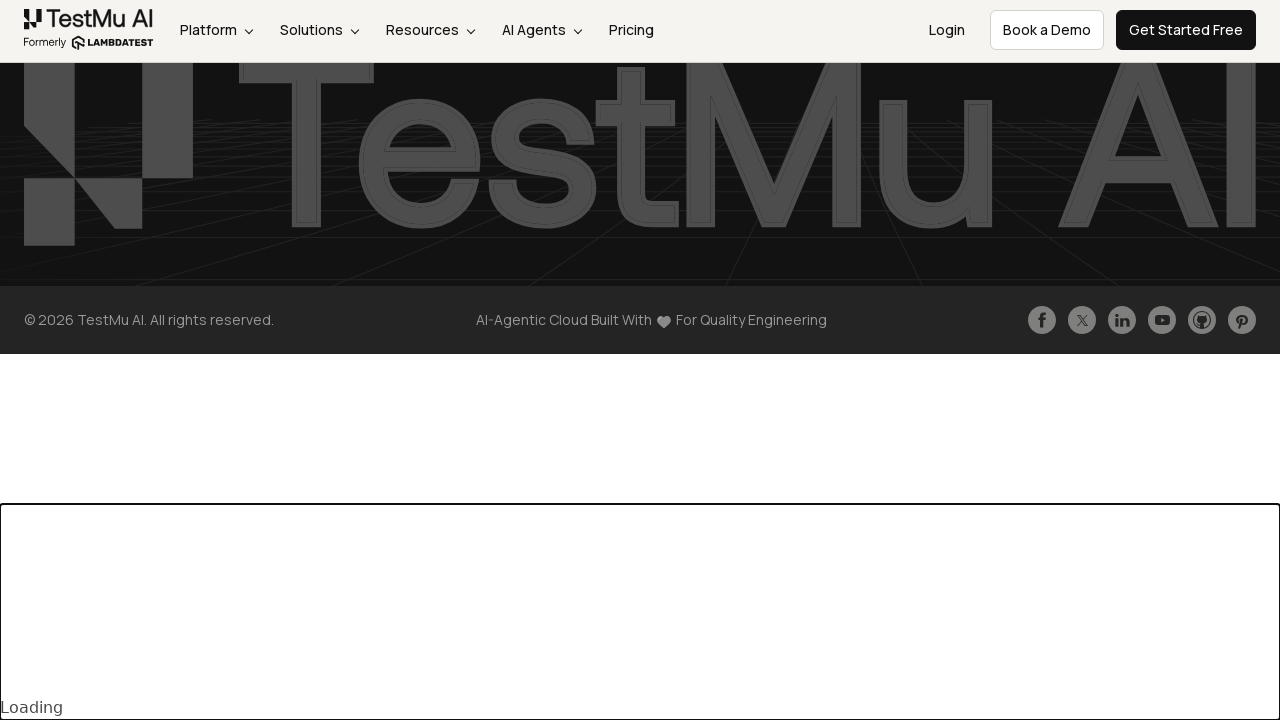

Clicked the first 'Show dialog' button at (190, 339) on xpath=//*[contains(text(),'Show dialog')] >> nth=0
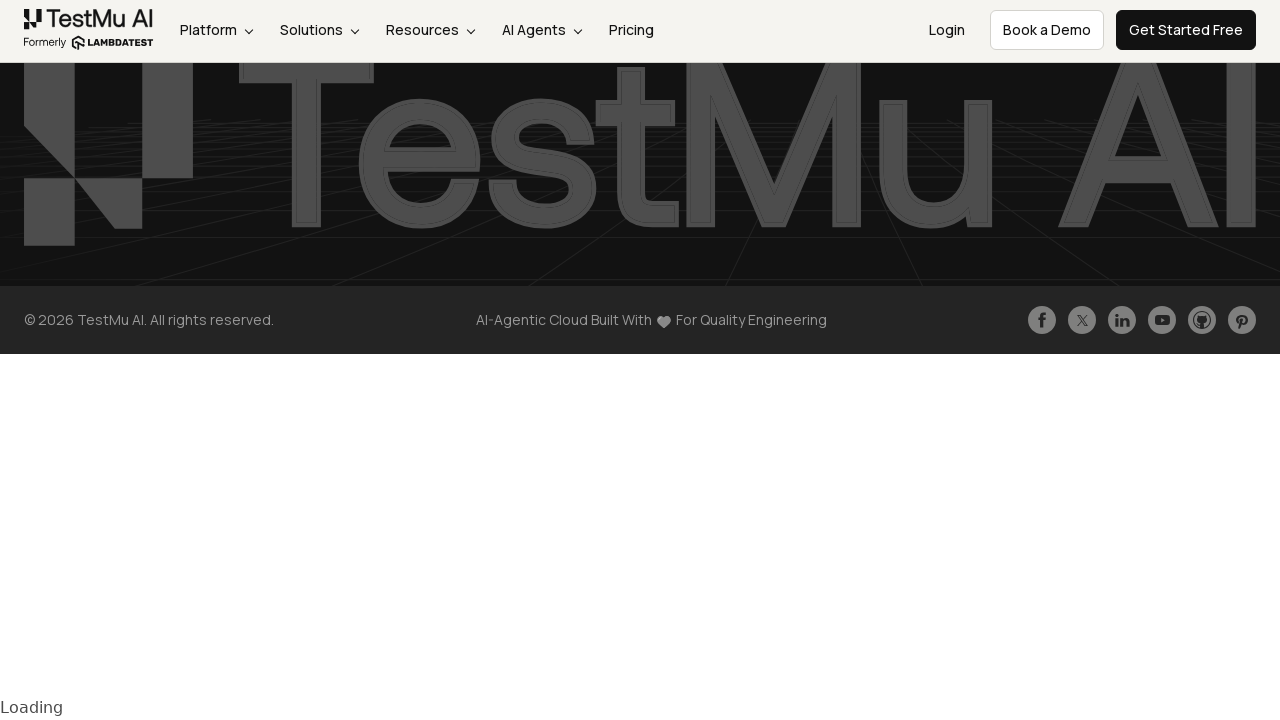

Bootstrap progress bar dialog modal appeared
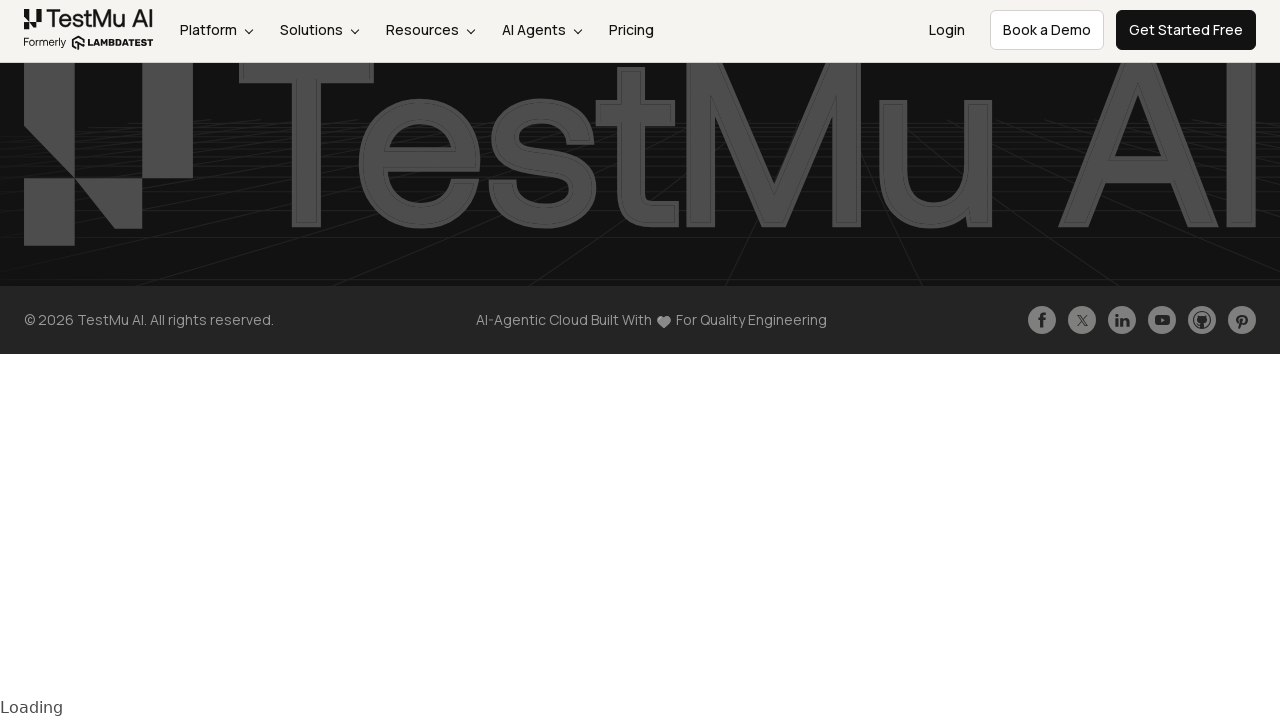

Bootstrap progress bar dialog modal closed after completion
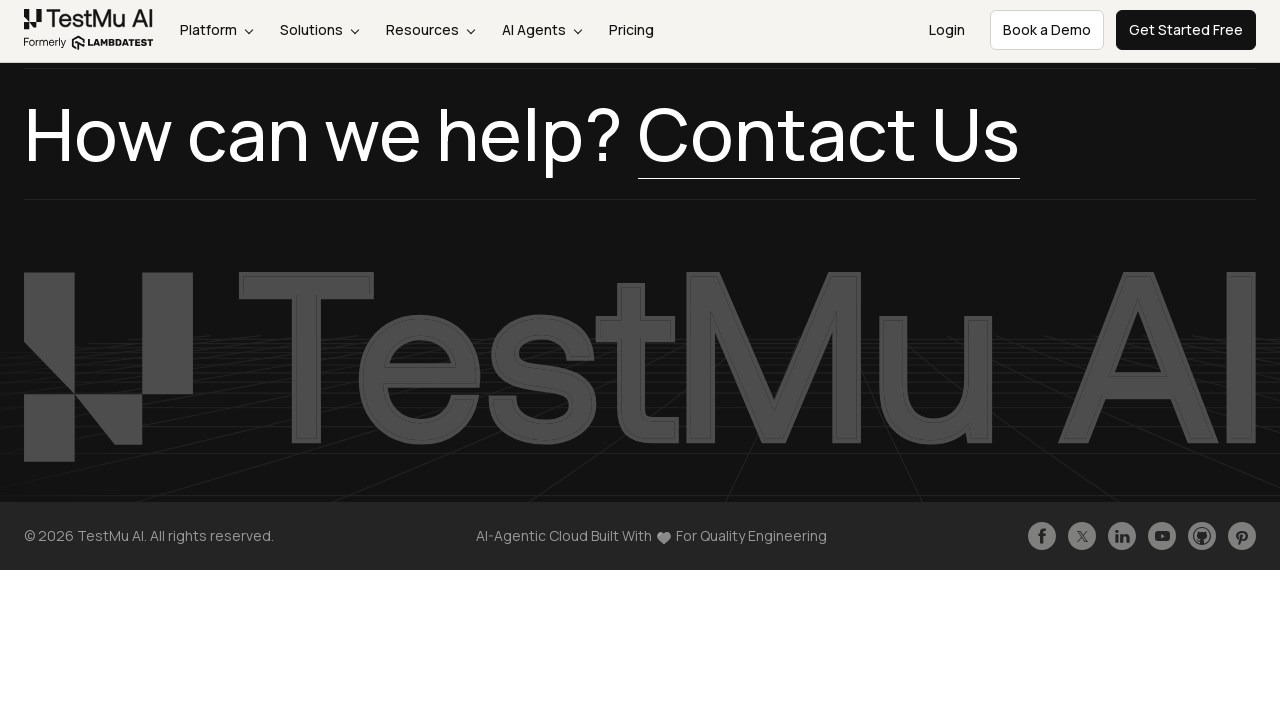

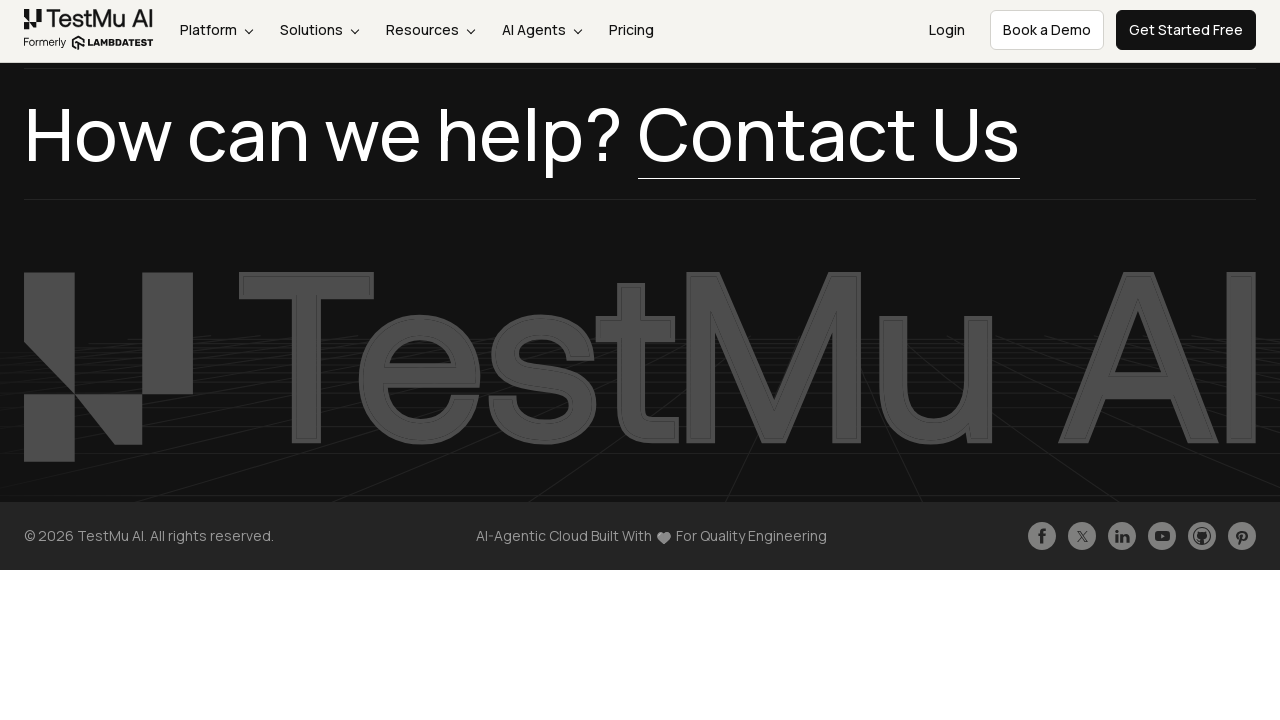